Tests a slow calculator web application by setting a delay value, performing an addition operation (7+8), and verifying the result equals 15.

Starting URL: https://bonigarcia.dev/selenium-webdriver-java/slow-calculator.html

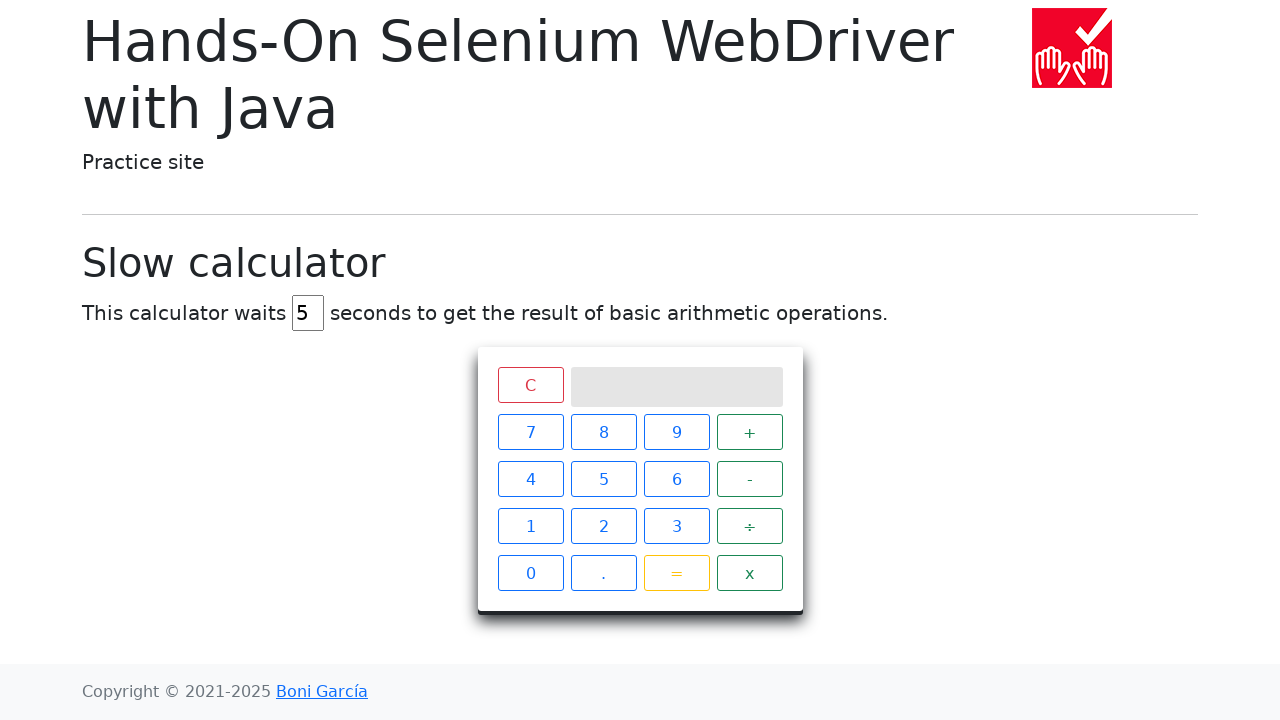

Navigated to slow calculator application
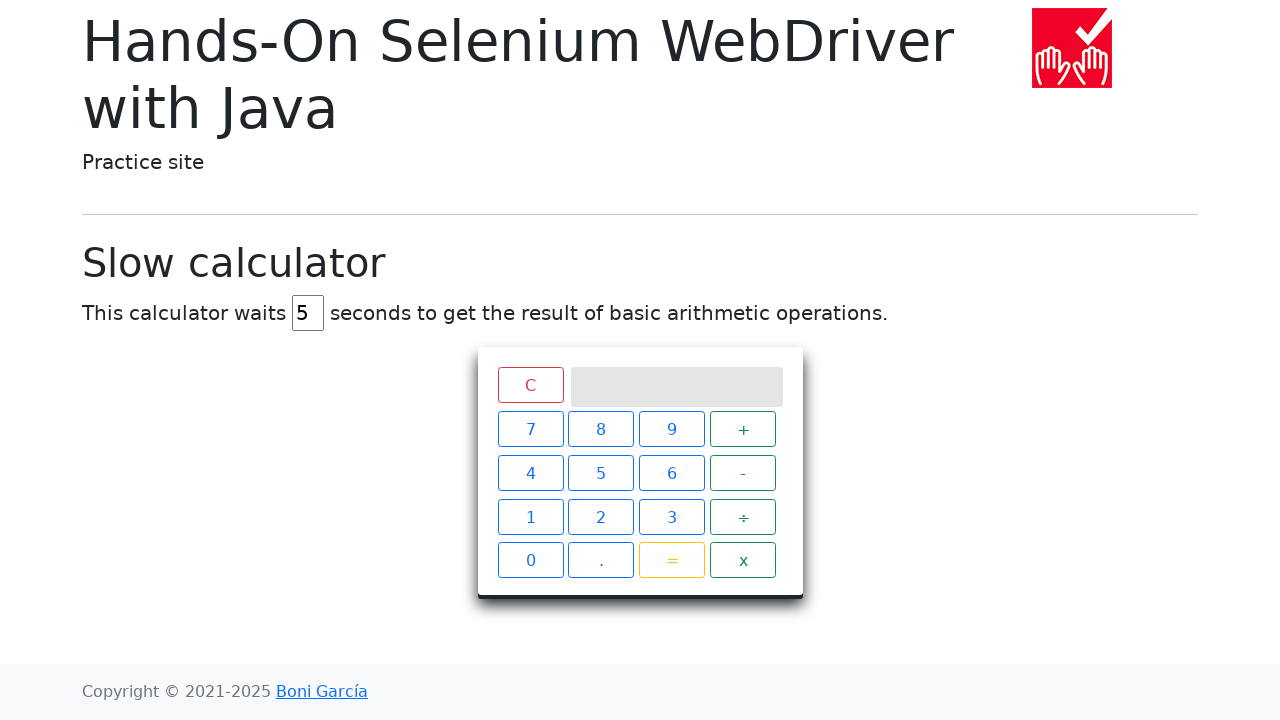

Cleared delay input field on input[id="delay"]
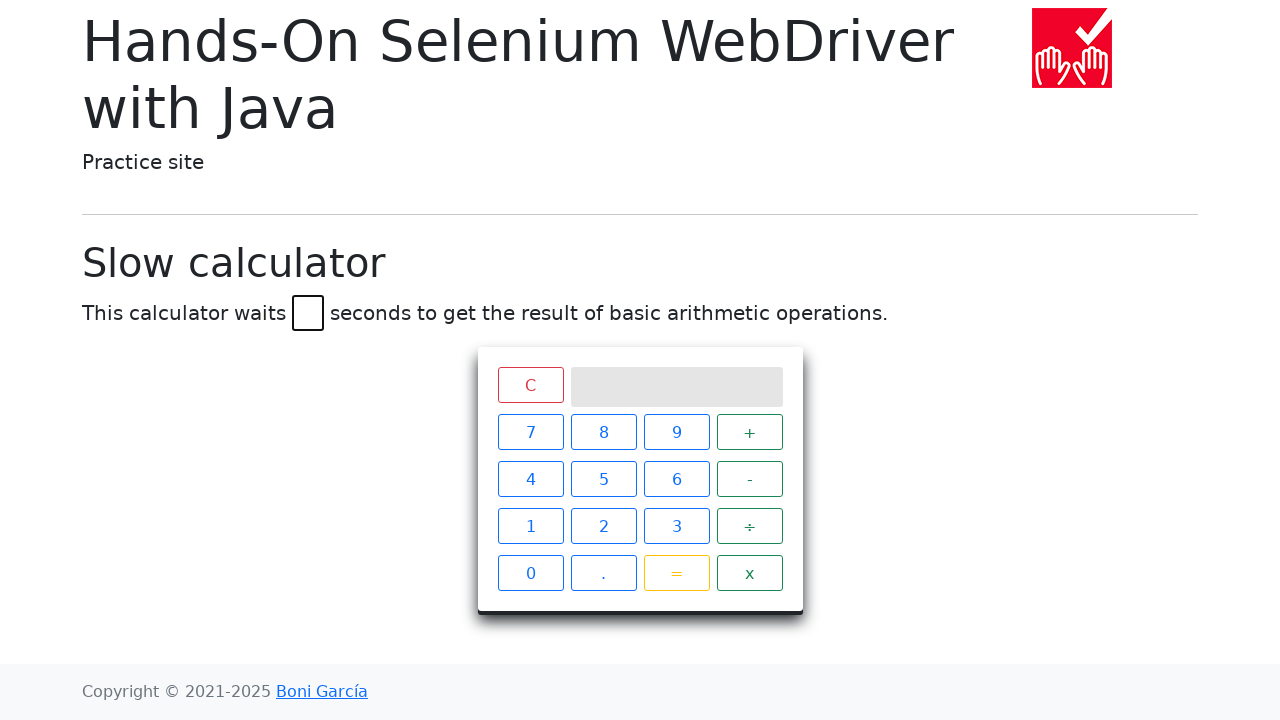

Set delay to 3 seconds on input[id="delay"]
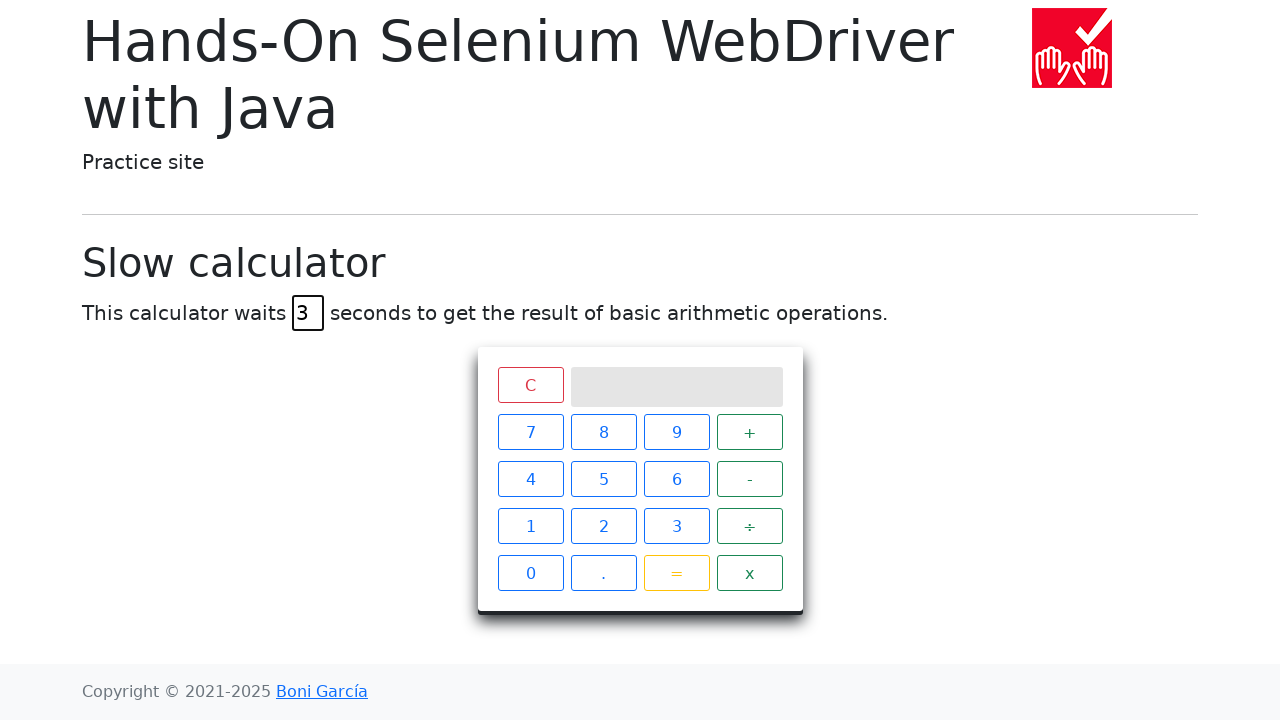

Clicked number 7 at (530, 432) on xpath=//span[contains(text(),"7")]
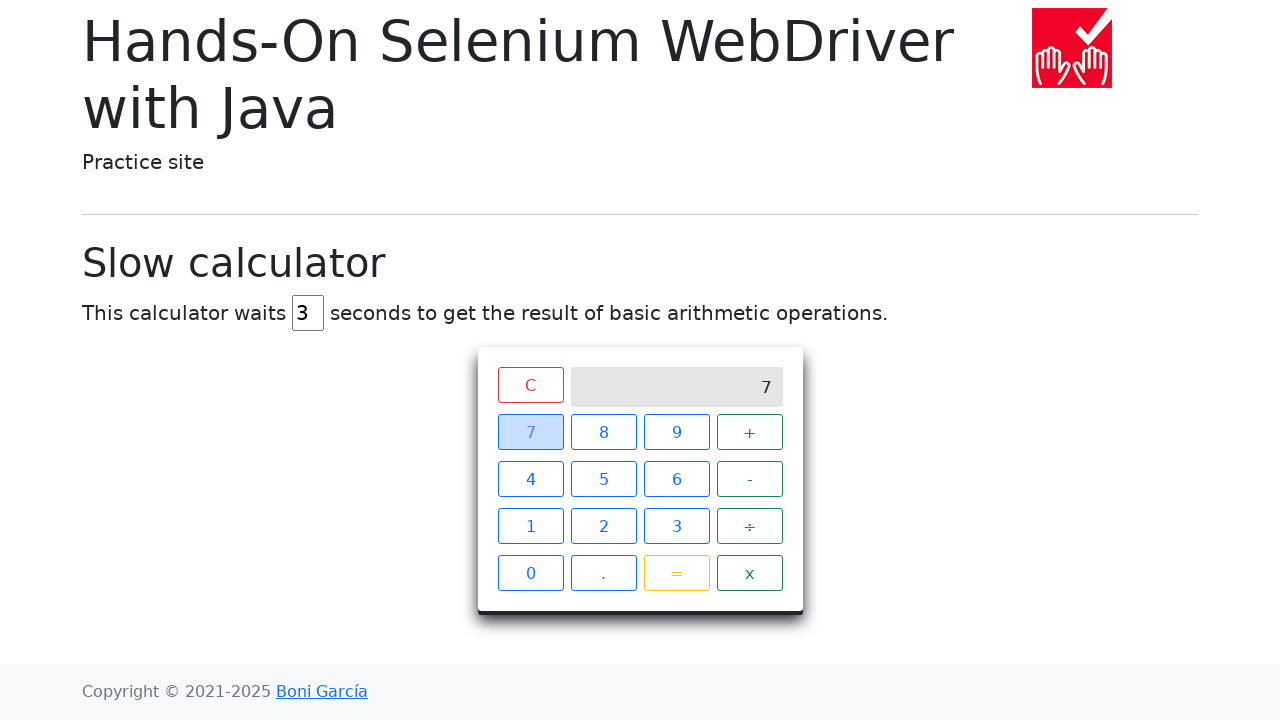

Clicked plus operator at (750, 432) on xpath=//span[contains(text(),"+")]
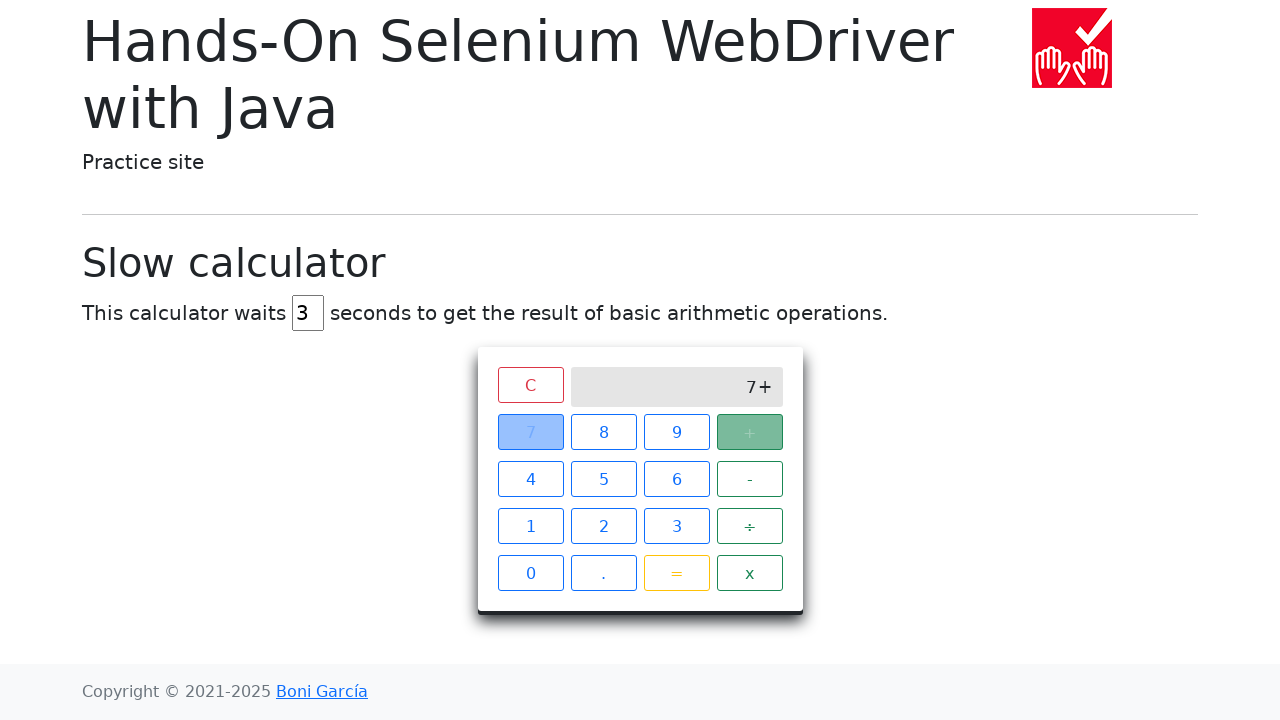

Clicked number 8 at (604, 432) on xpath=//span[contains(text(),"8")]
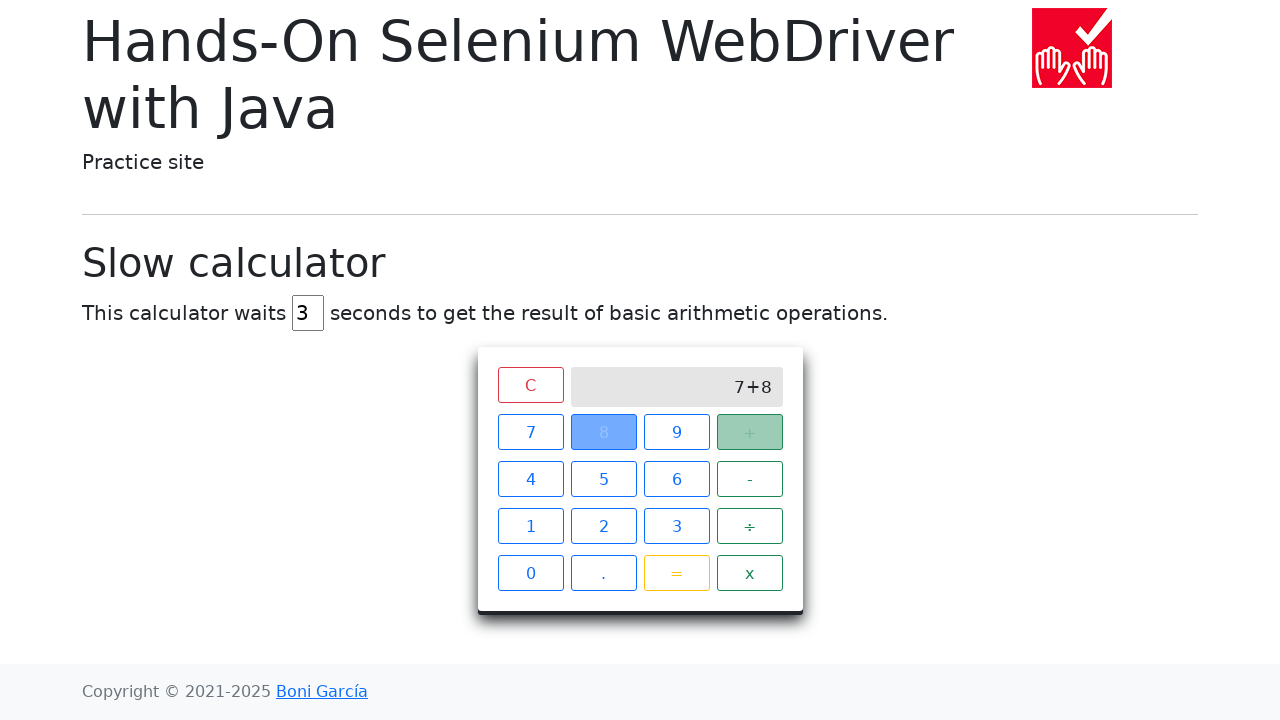

Clicked equals button to calculate 7+8 at (676, 573) on xpath=//span[contains(text(),"=")]
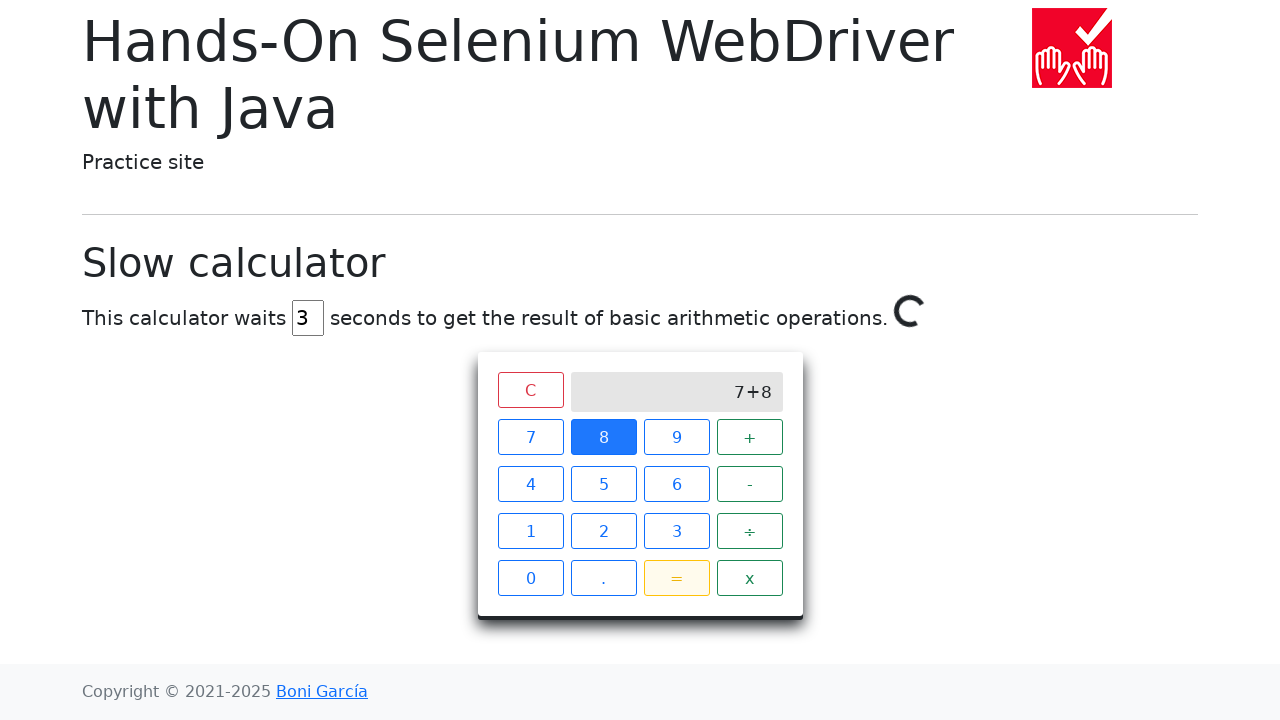

Calculator result equals 15, calculation successful
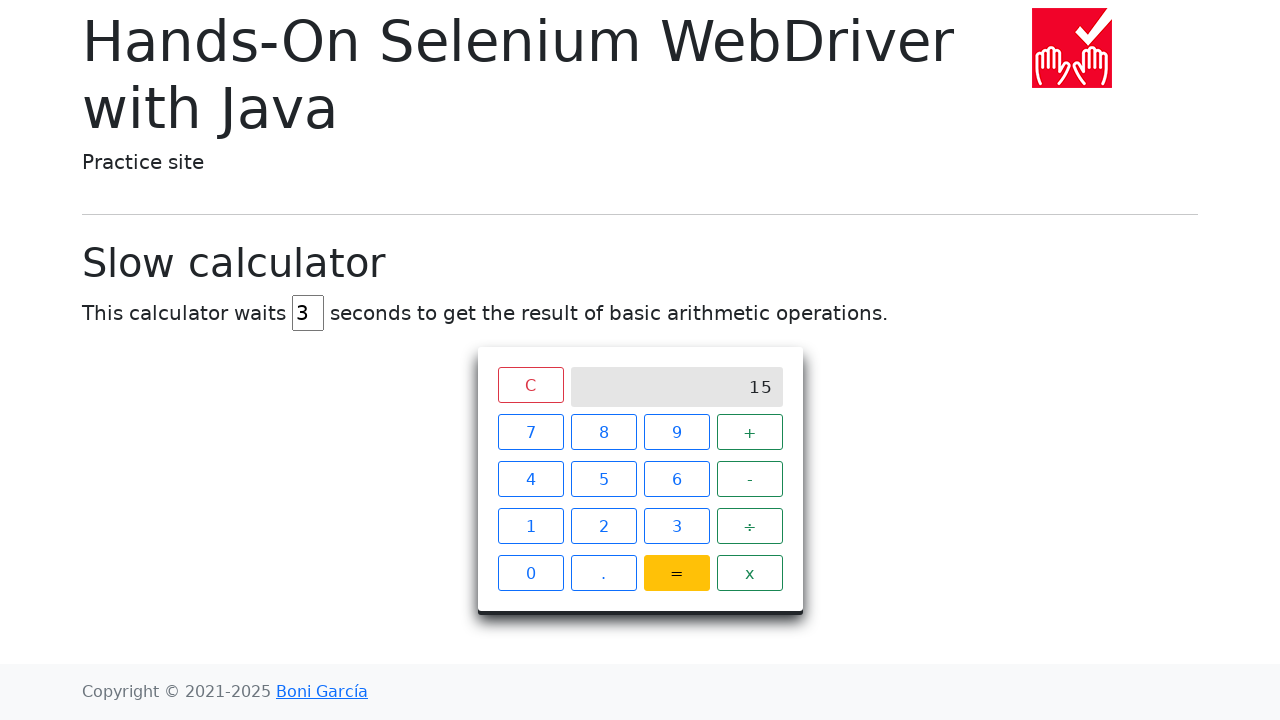

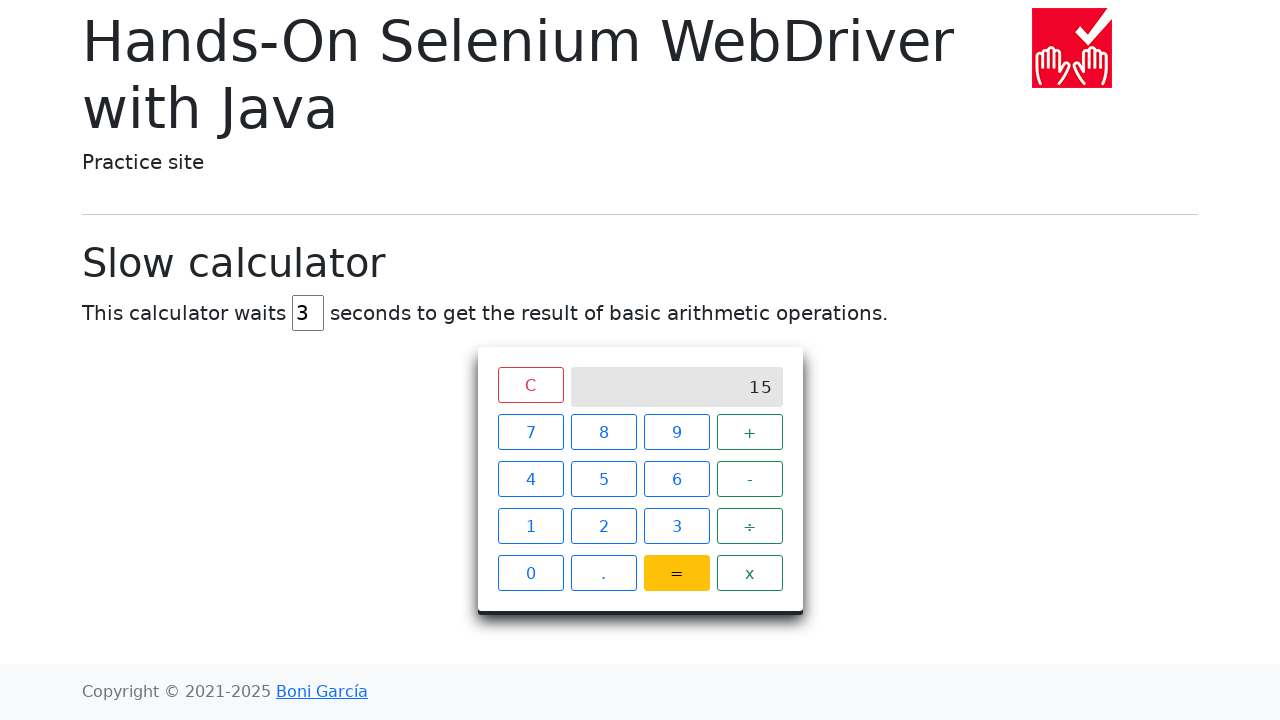